Tests browser window handling by clicking a button that opens a new window, switching to the child window, and clicking a Downloads link

Starting URL: https://demo.automationtesting.in/Windows.html

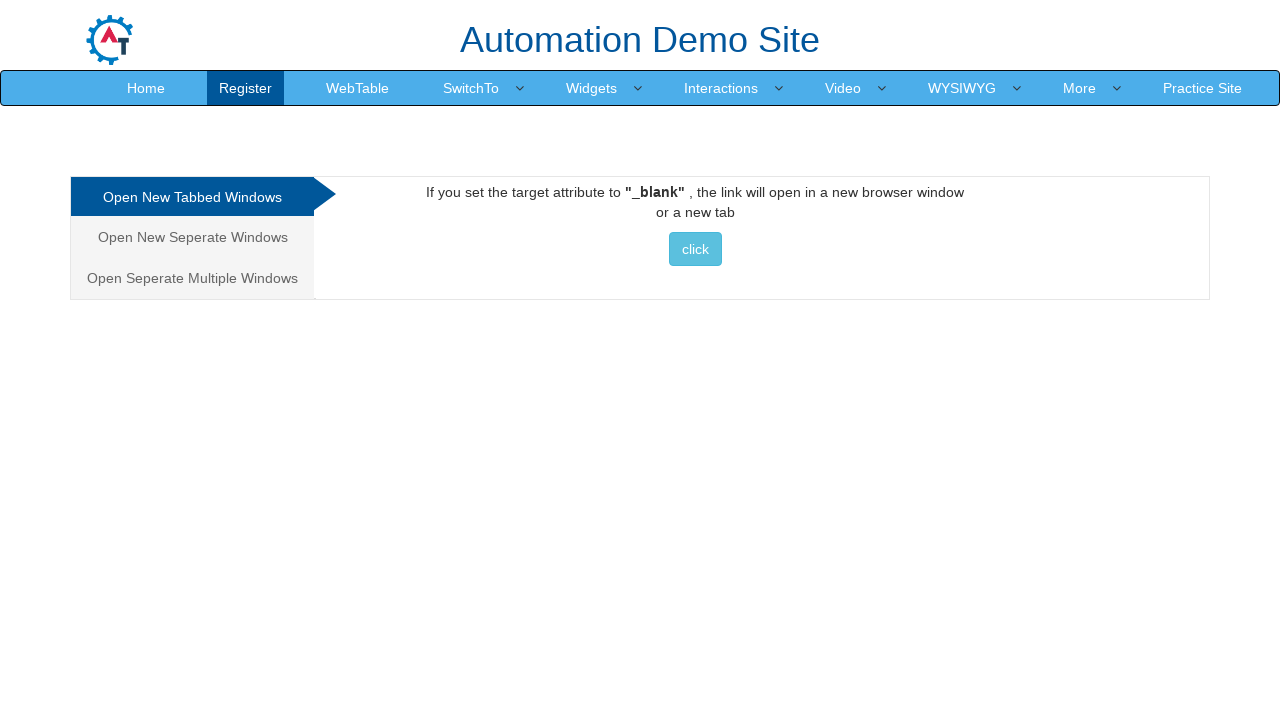

Clicked button to open new window at (695, 249) on .btn.btn-info
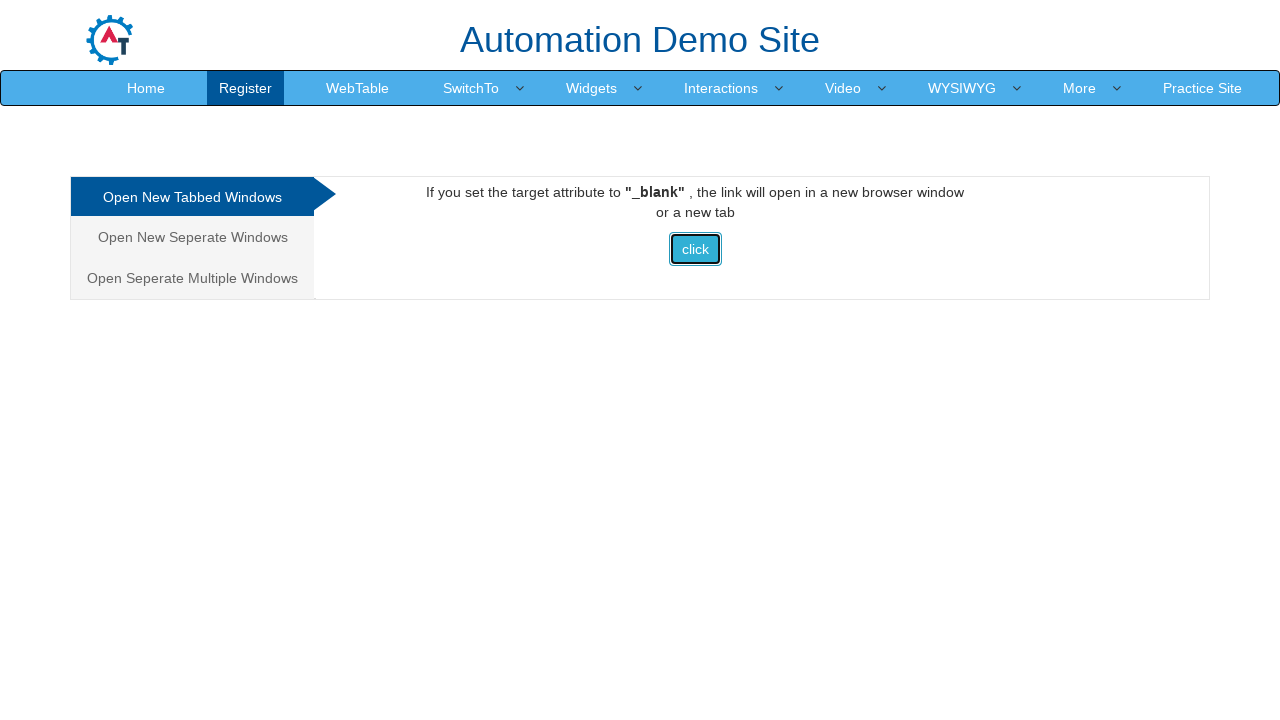

New window opened and captured
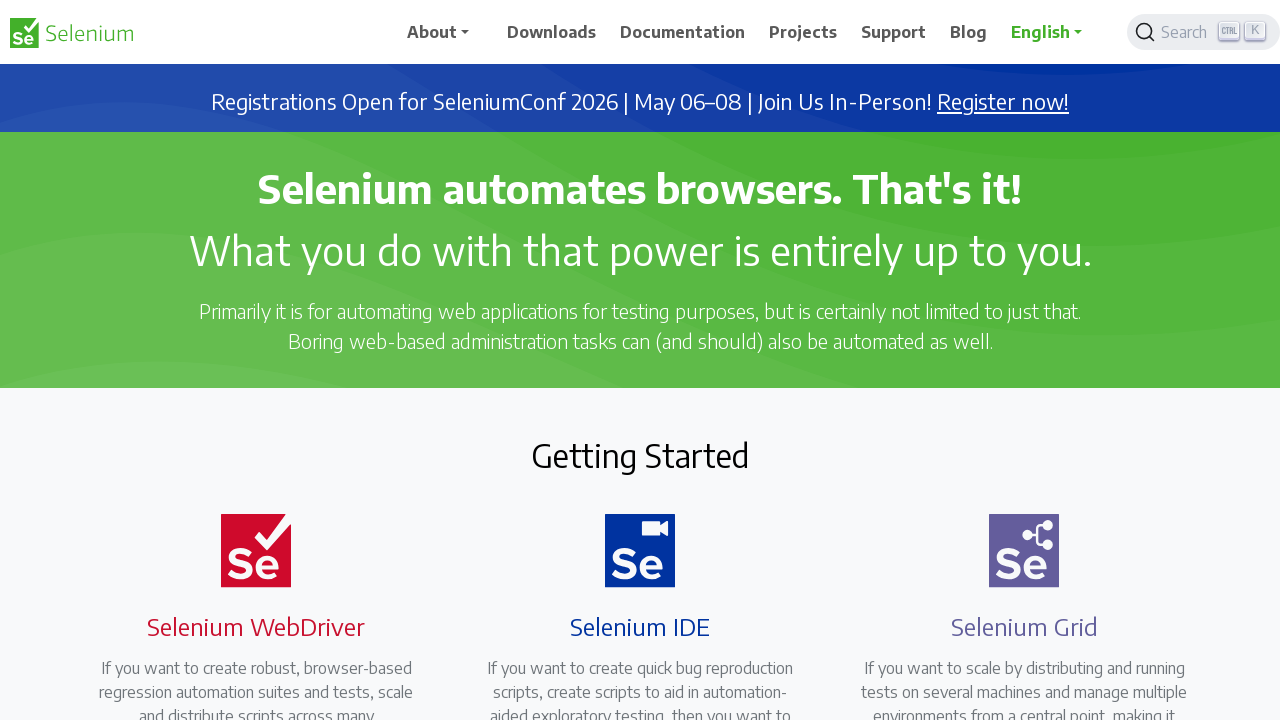

Child window finished loading
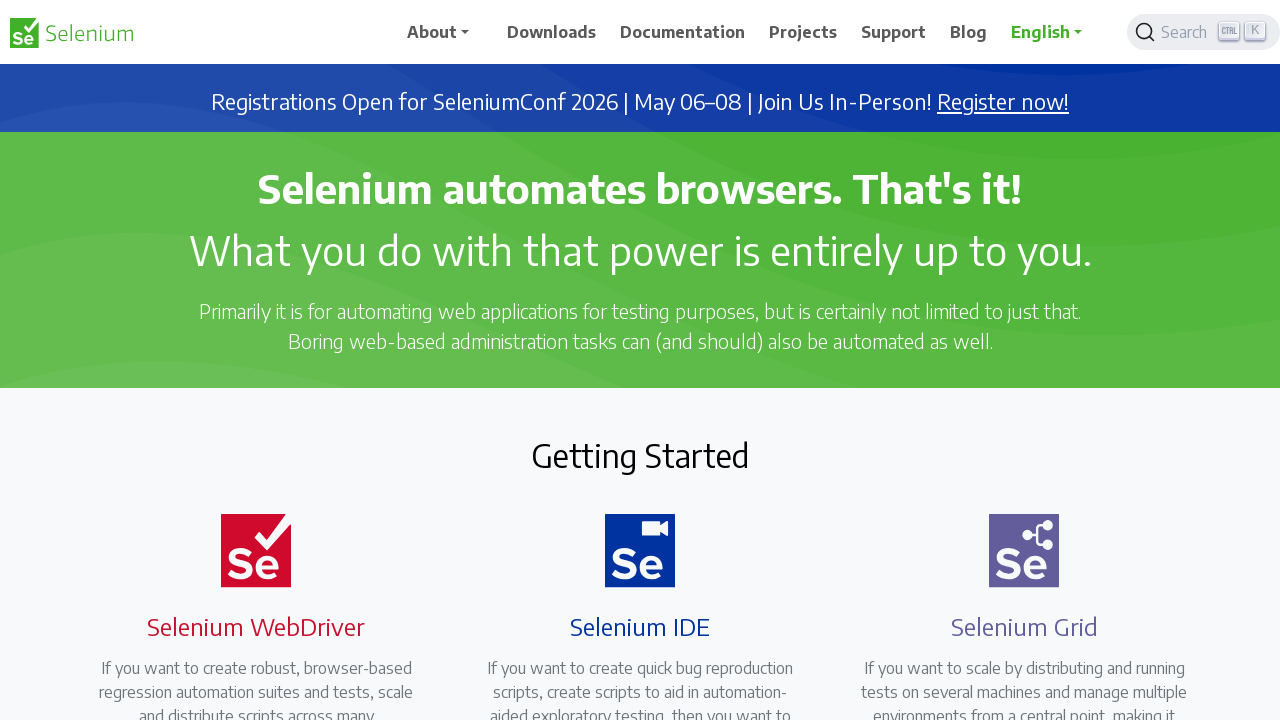

Child window title: Selenium
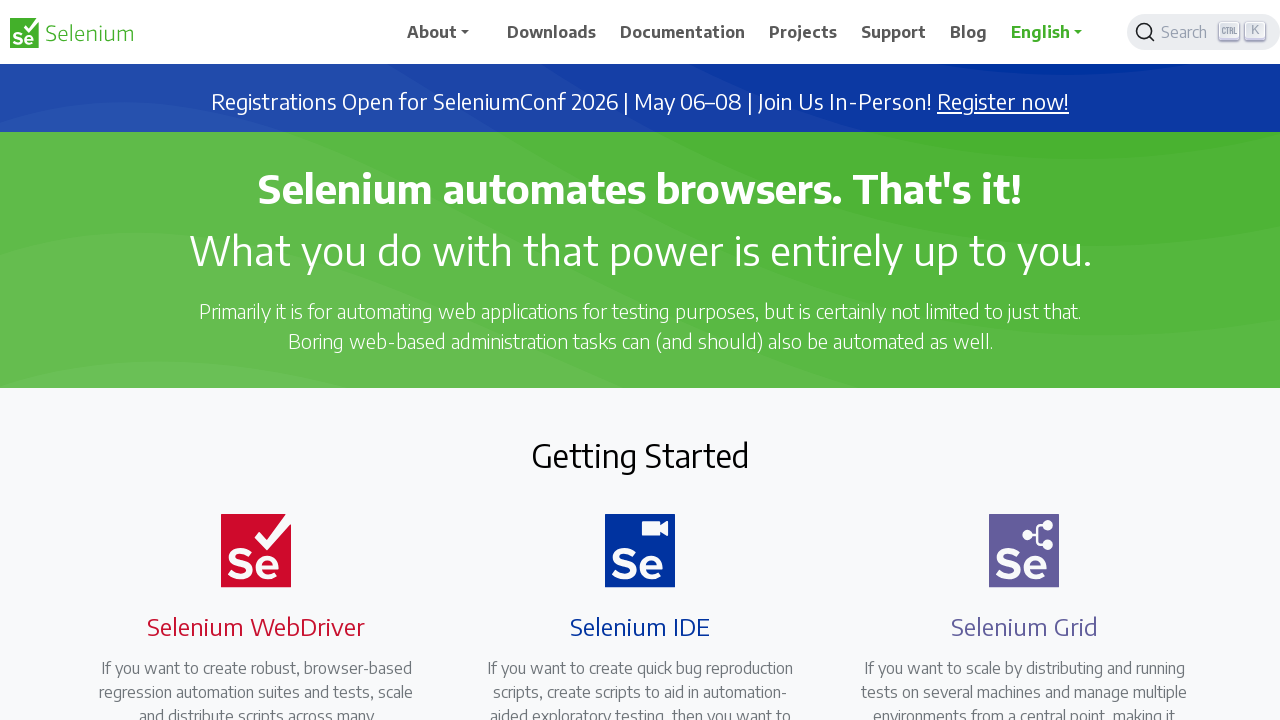

Clicked Downloads link in child window at (552, 32) on xpath=//span[text()='Downloads']
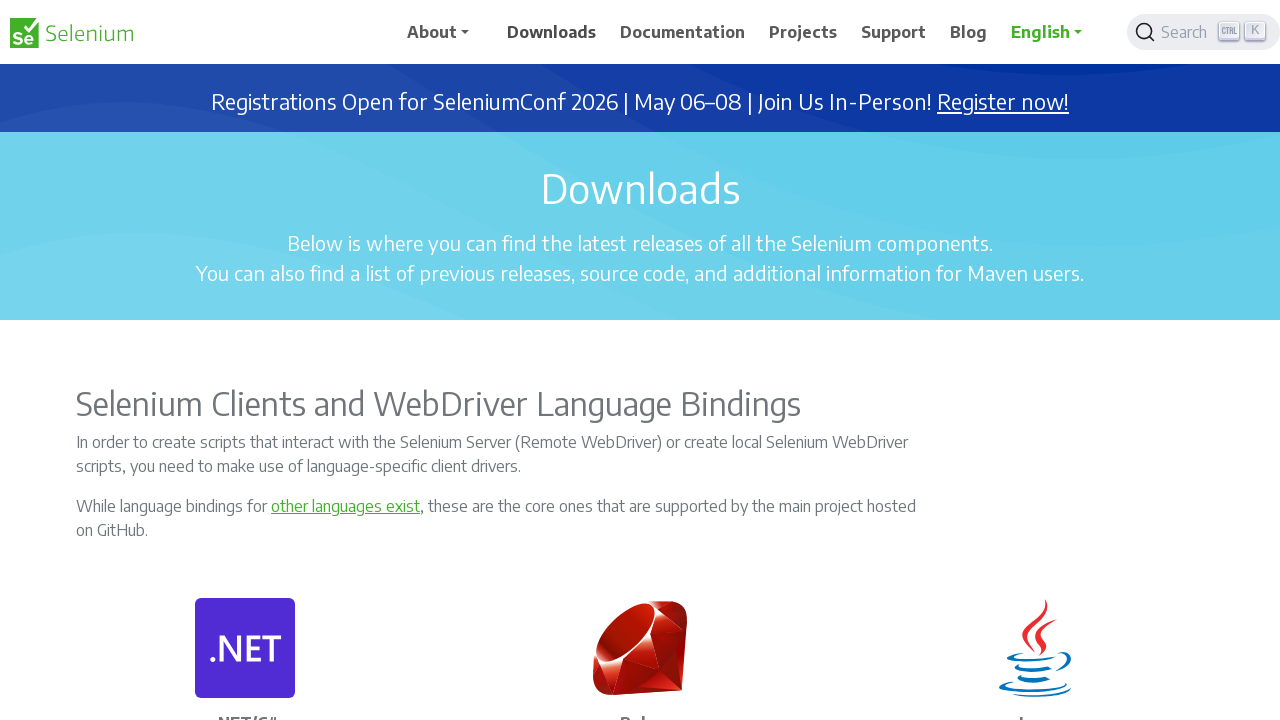

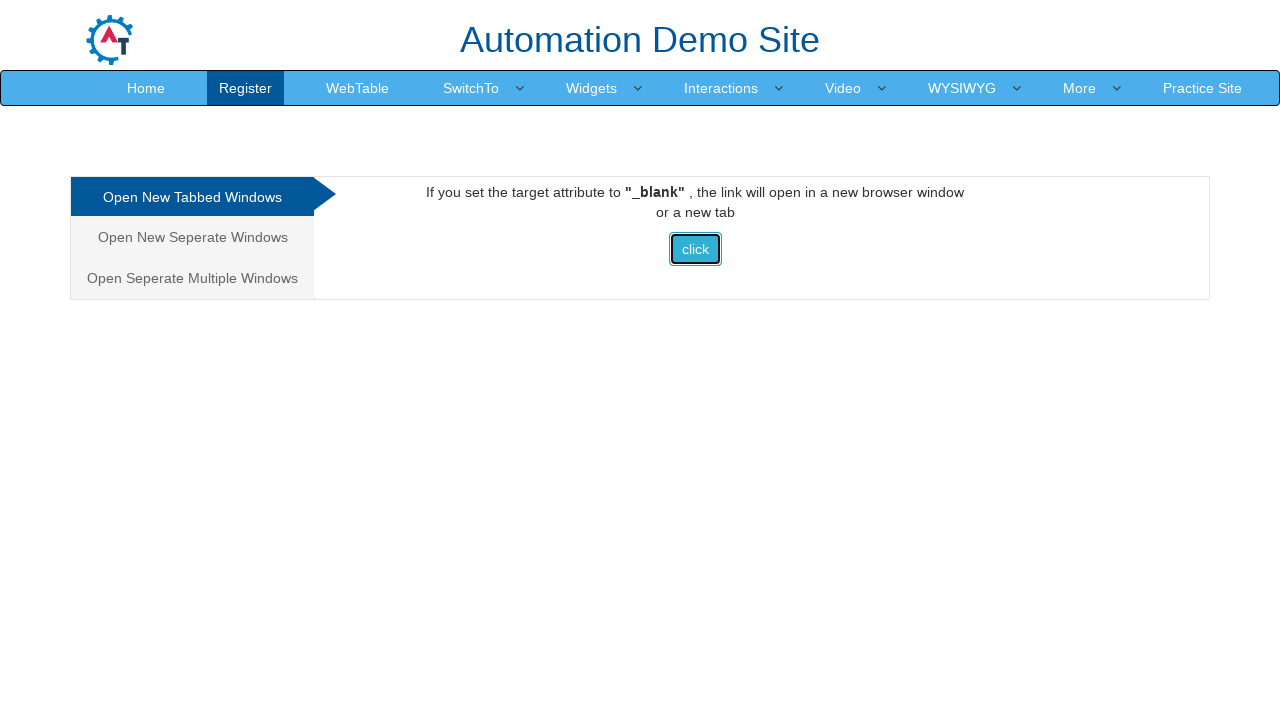